Tests dynamic checkbox selection by iterating through multiple checkboxes and selecting a specific one based on its ID attribute

Starting URL: https://seleniumpractise.blogspot.com/2016/08/how-to-automate-radio-button-in.html

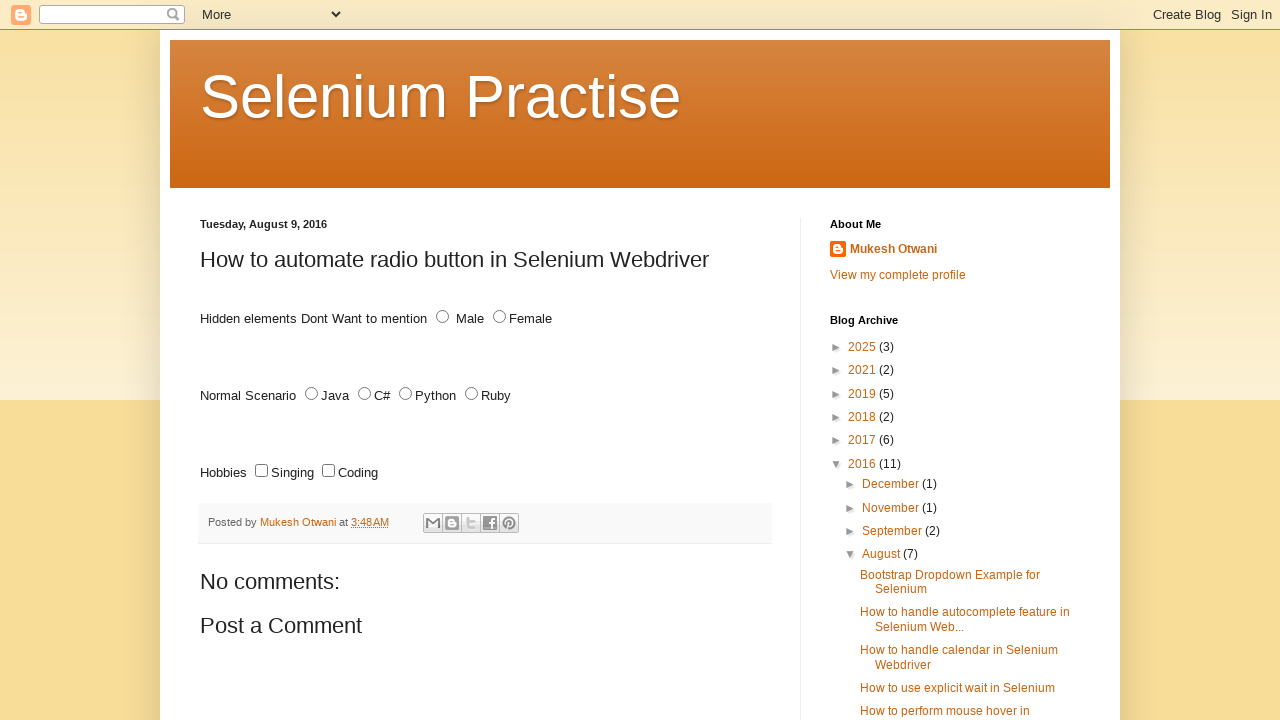

Navigated to checkbox automation practice page
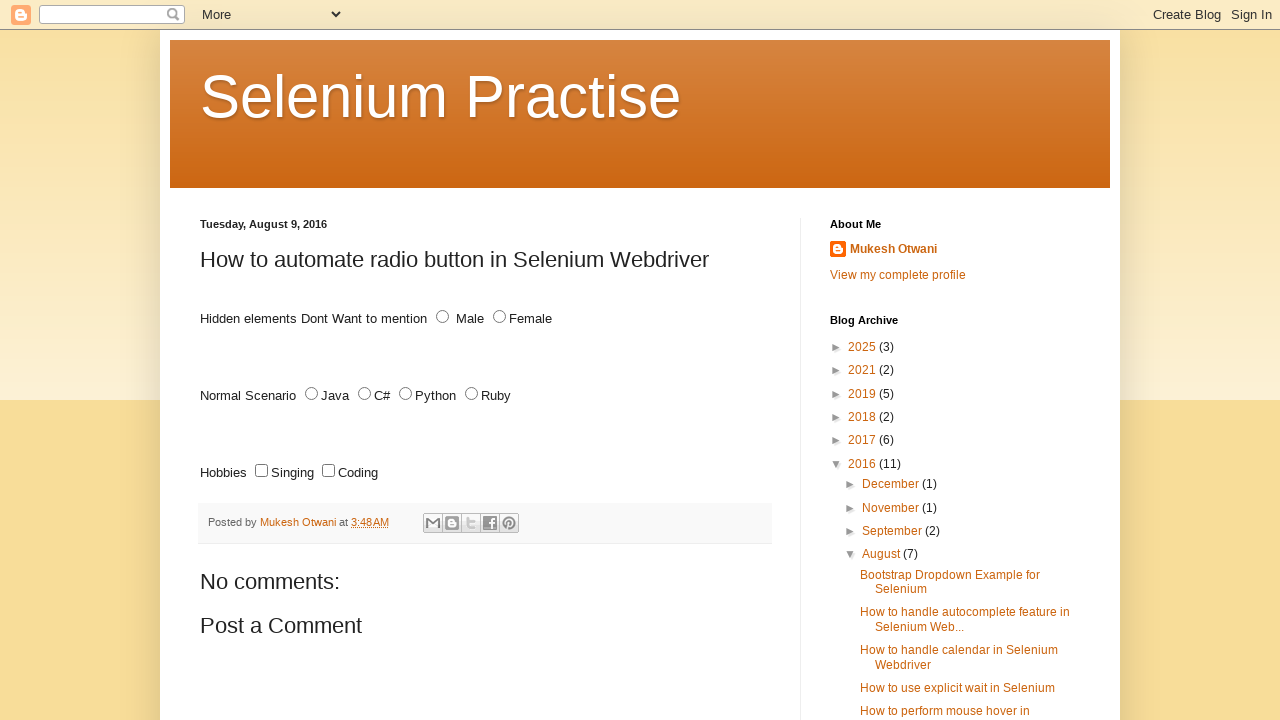

Located all checkboxes with name='lang' and type='checkbox'
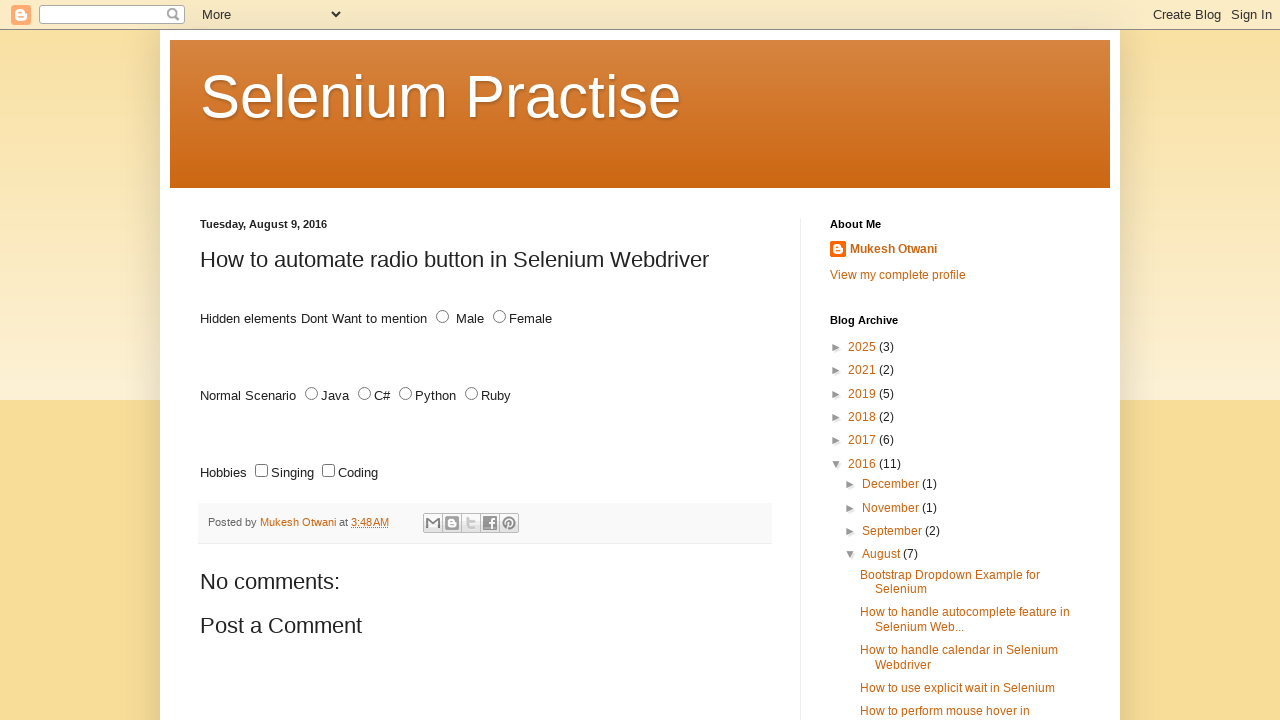

Retrieved checkbox ID attribute: sing
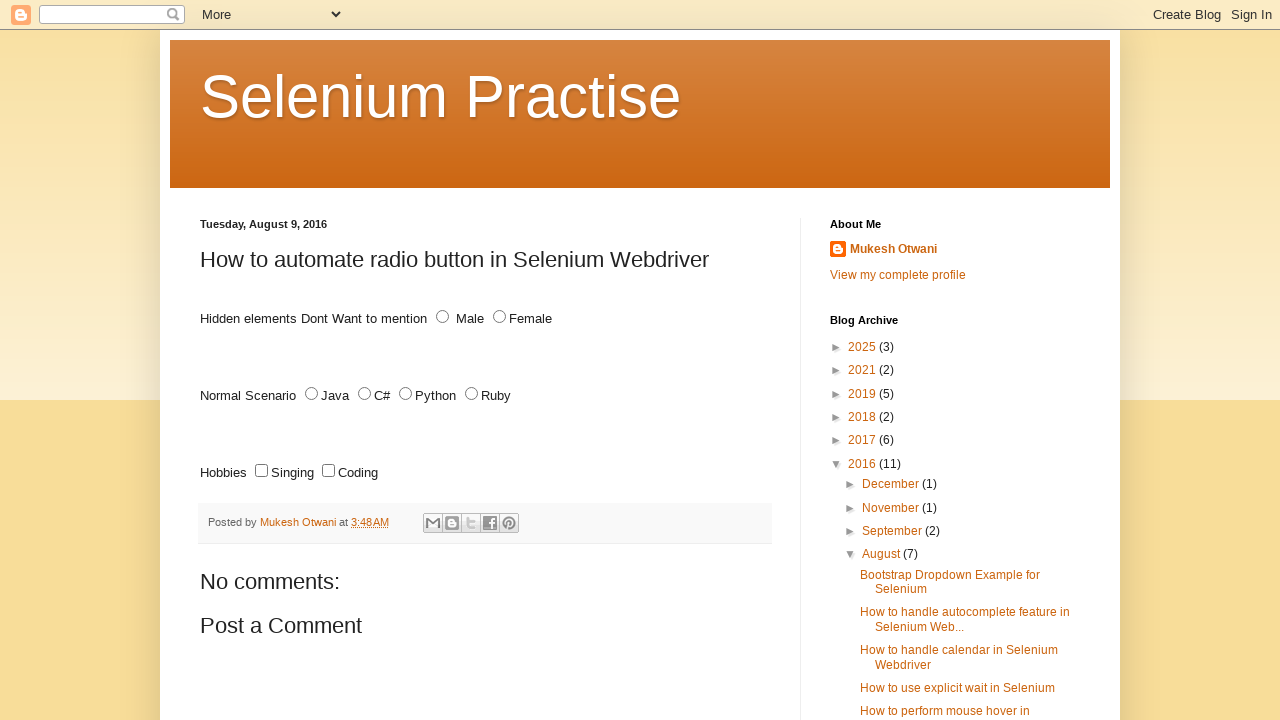

Retrieved checkbox ID attribute: code
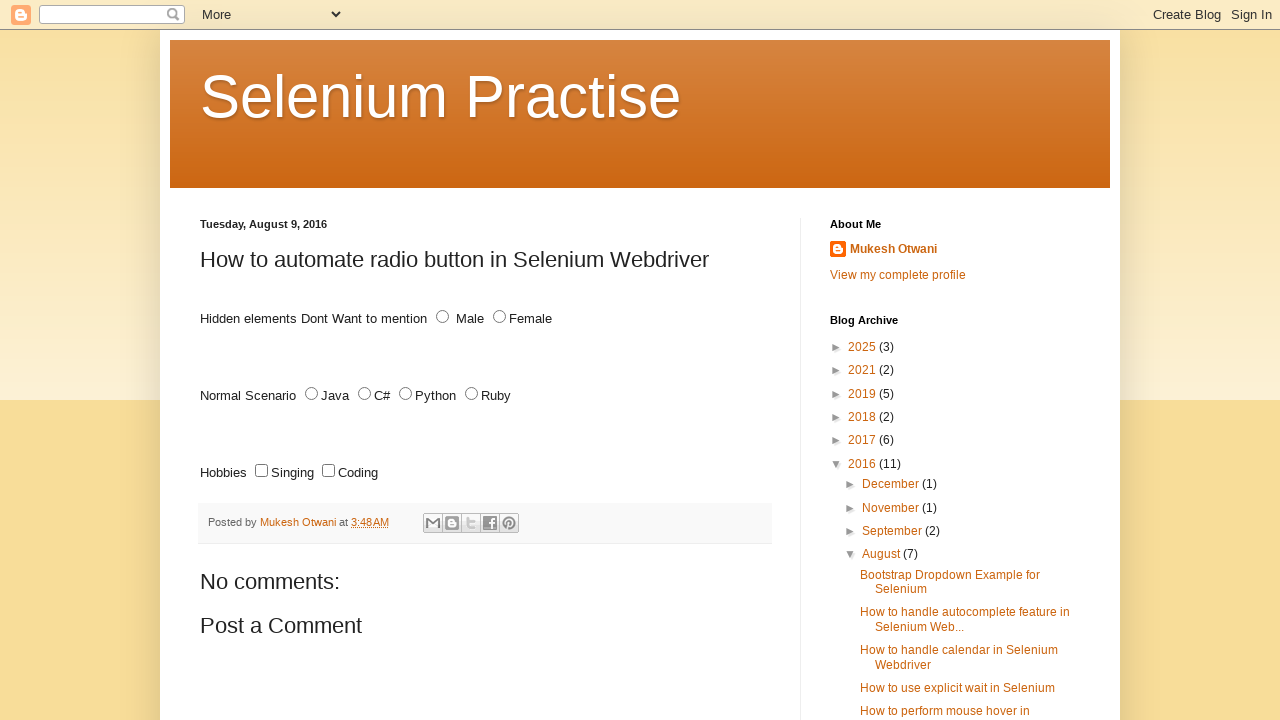

Clicked the checkbox with id='code' at (328, 471) on xpath=//input[@name='lang' and @type='checkbox'] >> nth=1
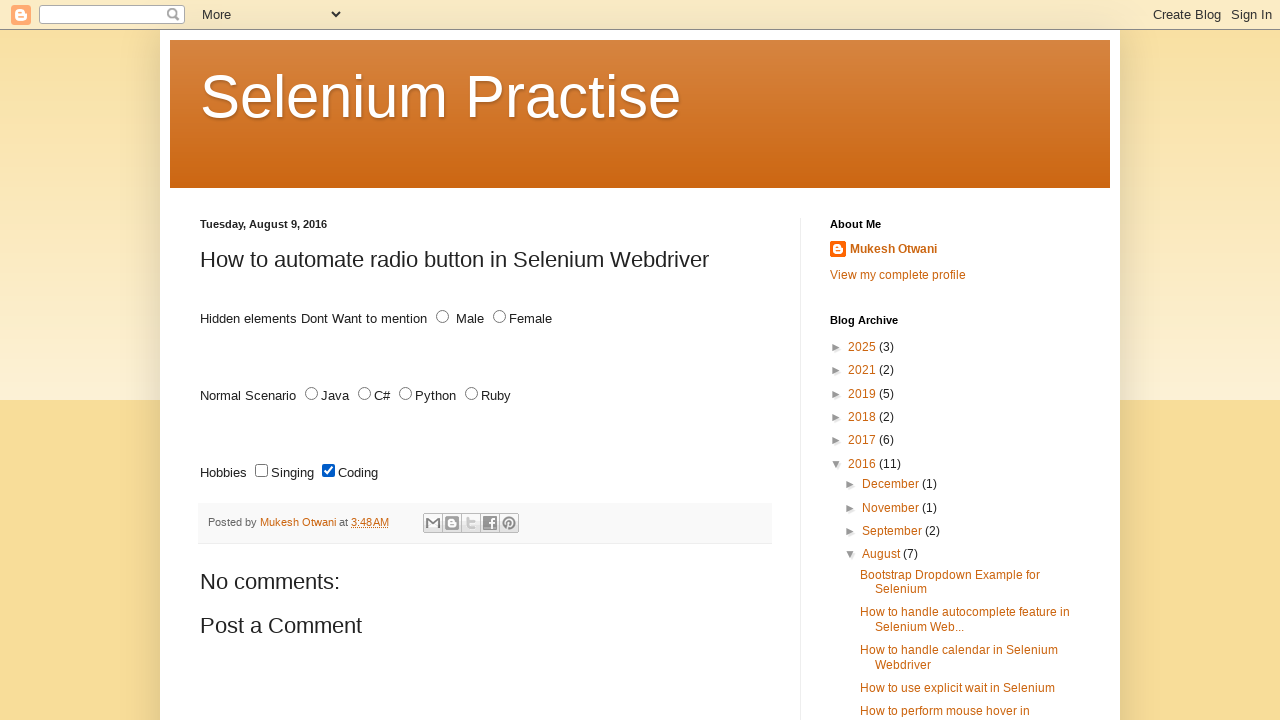

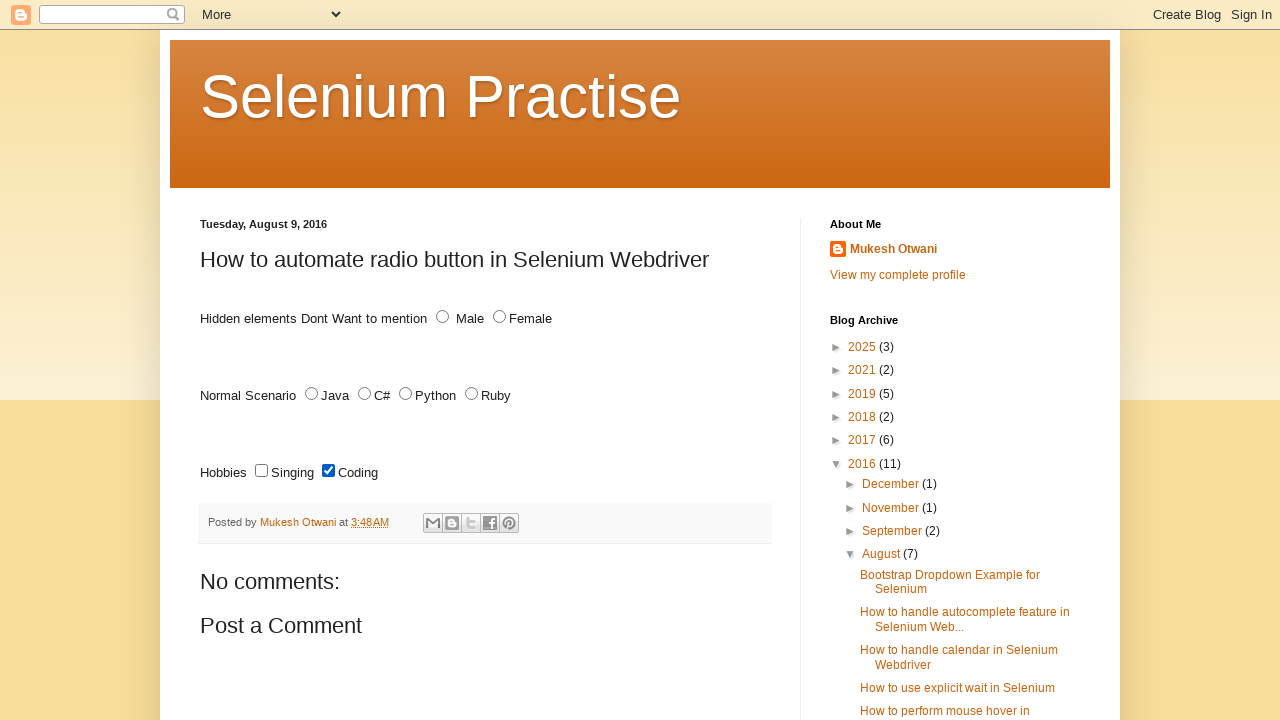